Tests division operation on an online calculator by clicking number buttons and operator buttons to perform a division calculation (appears to be dividing by a number and clicking equals)

Starting URL: https://www.calculadora.org/

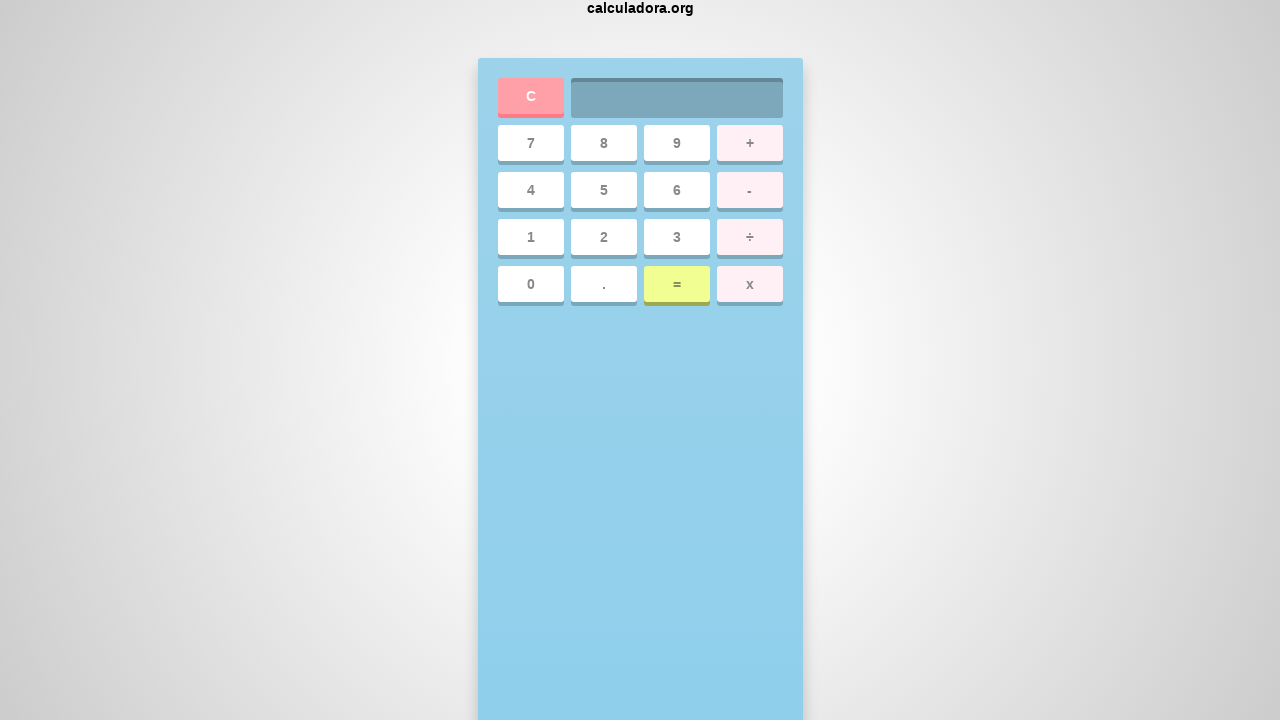

Clicked first number button on calculator at (604, 143) on span:nth-child(2)
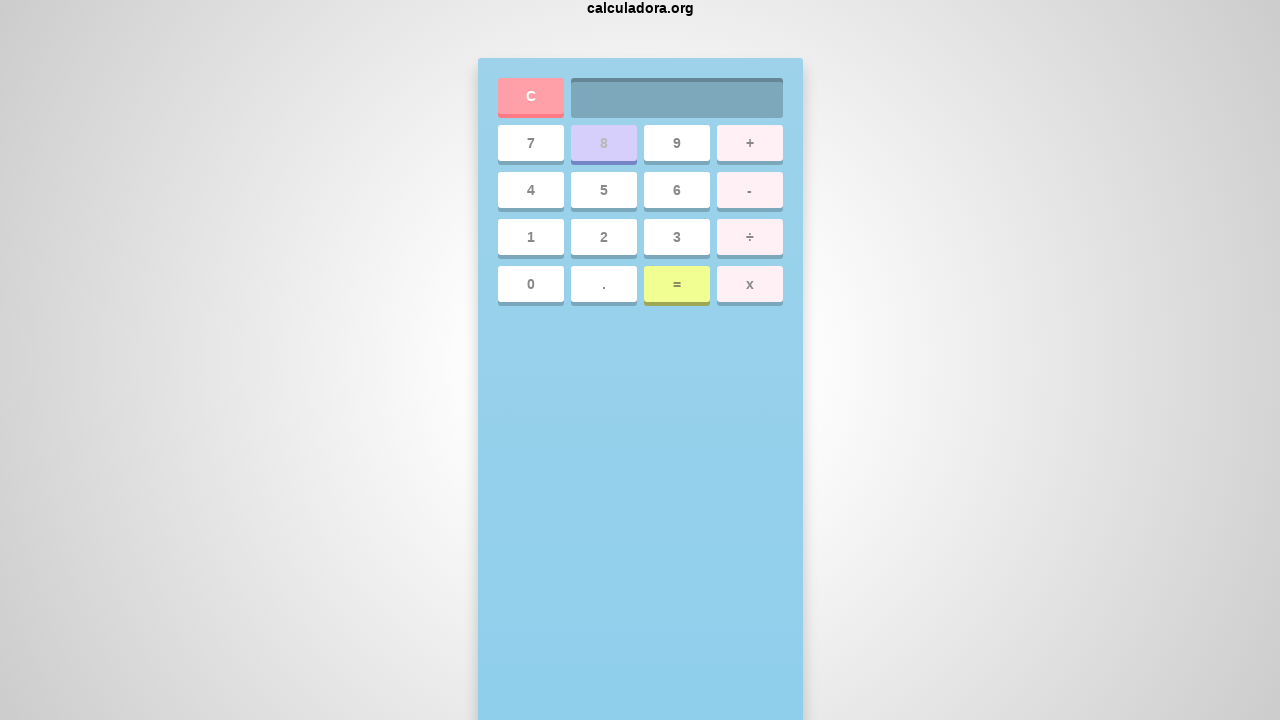

Clicked division operator button at (750, 237) on .operator:nth-child(12)
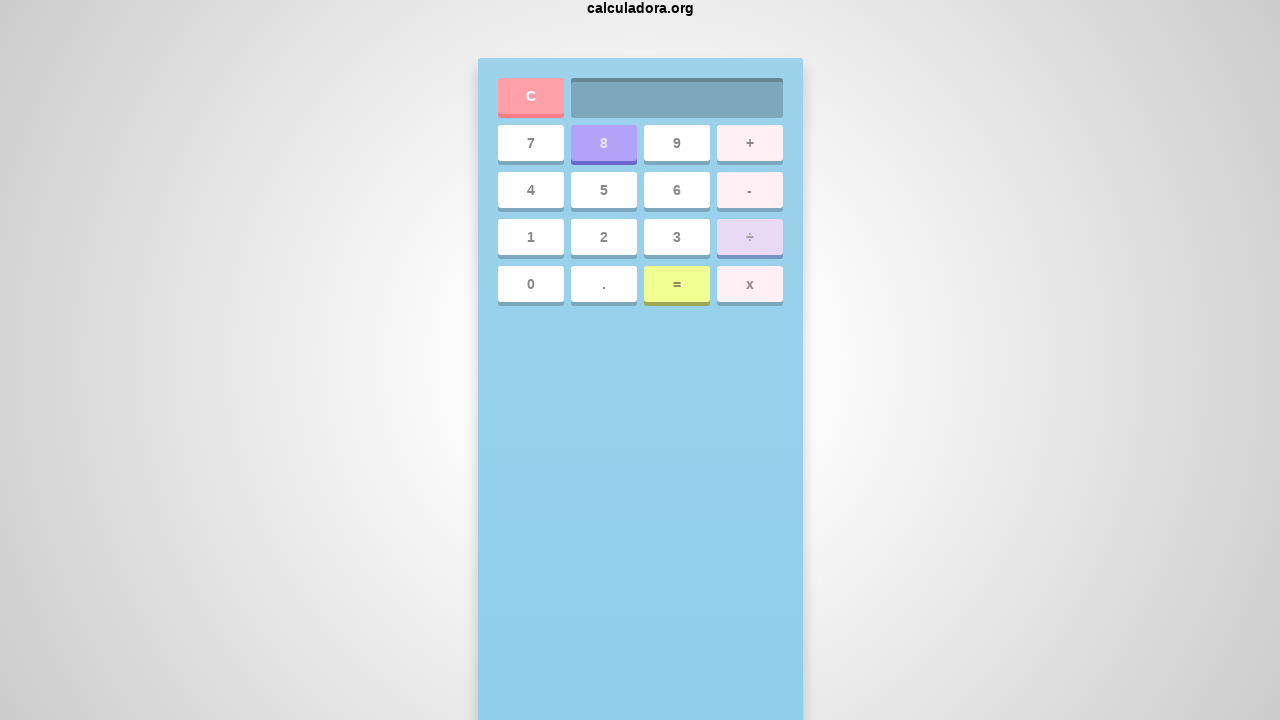

Clicked second number button on calculator at (604, 237) on span:nth-child(10)
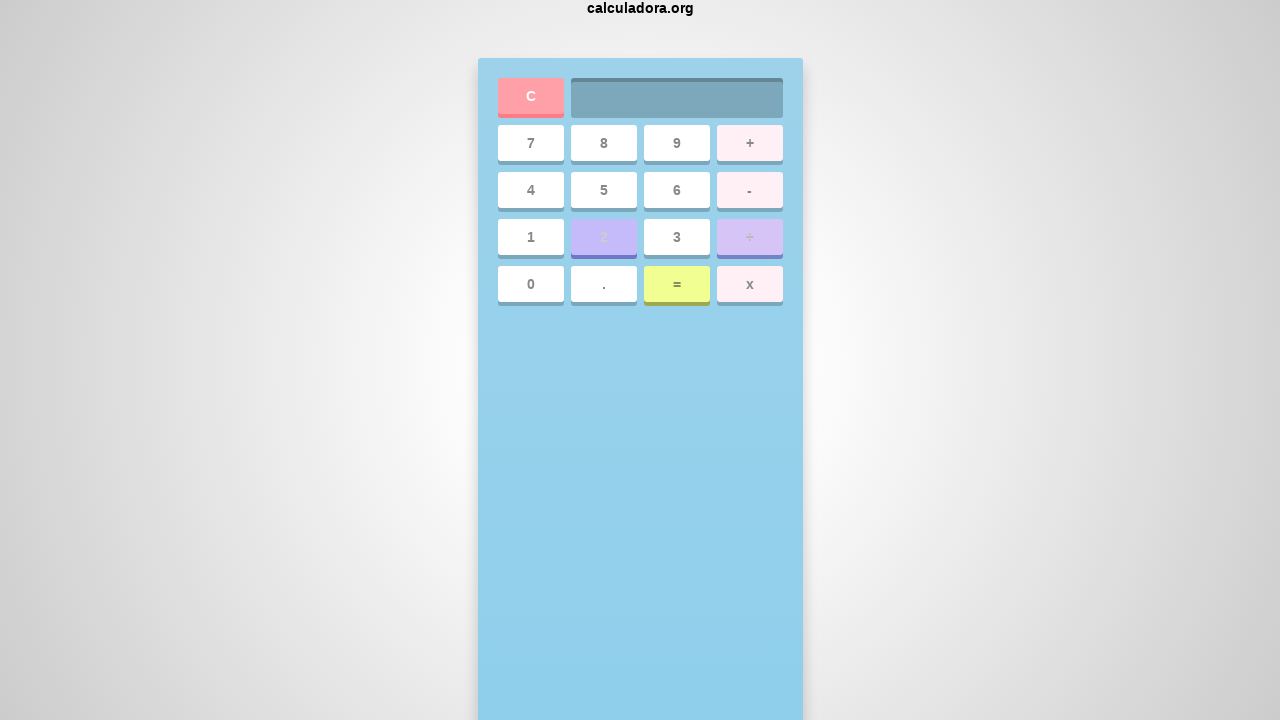

Clicked equals button to evaluate division operation at (676, 284) on .eval
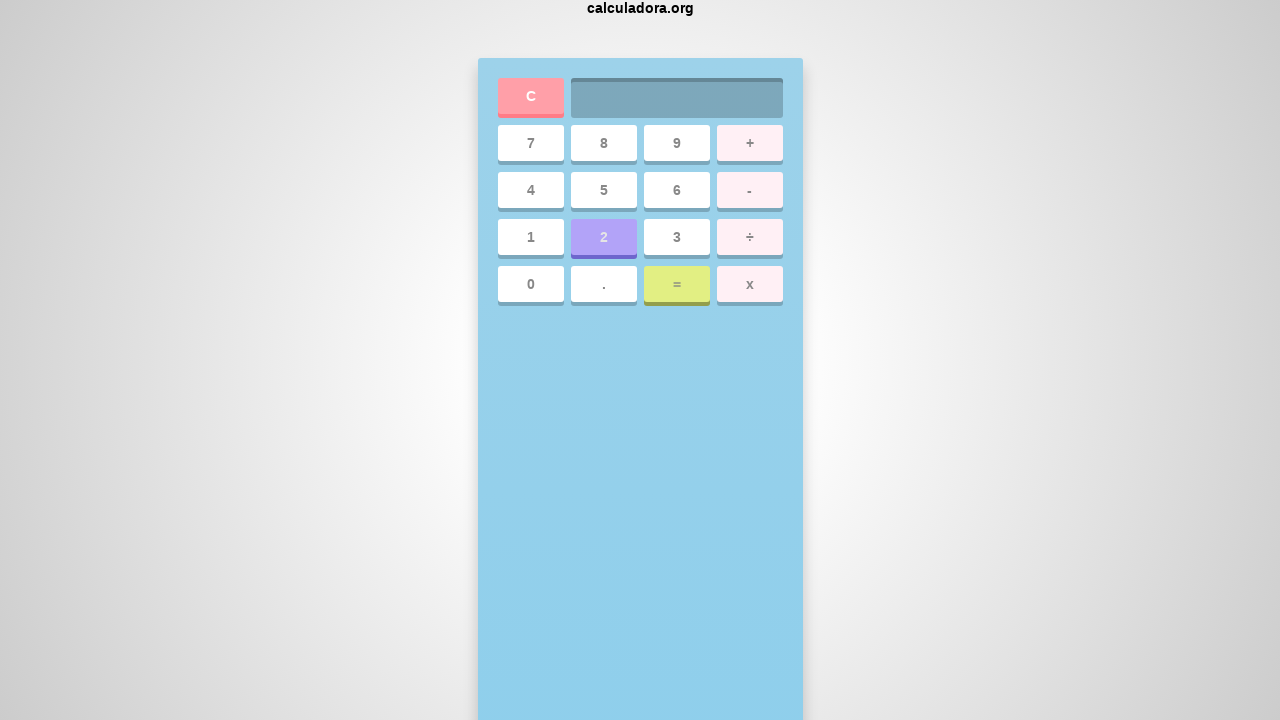

Clicked calculator screen to verify result at (676, 98) on .screen
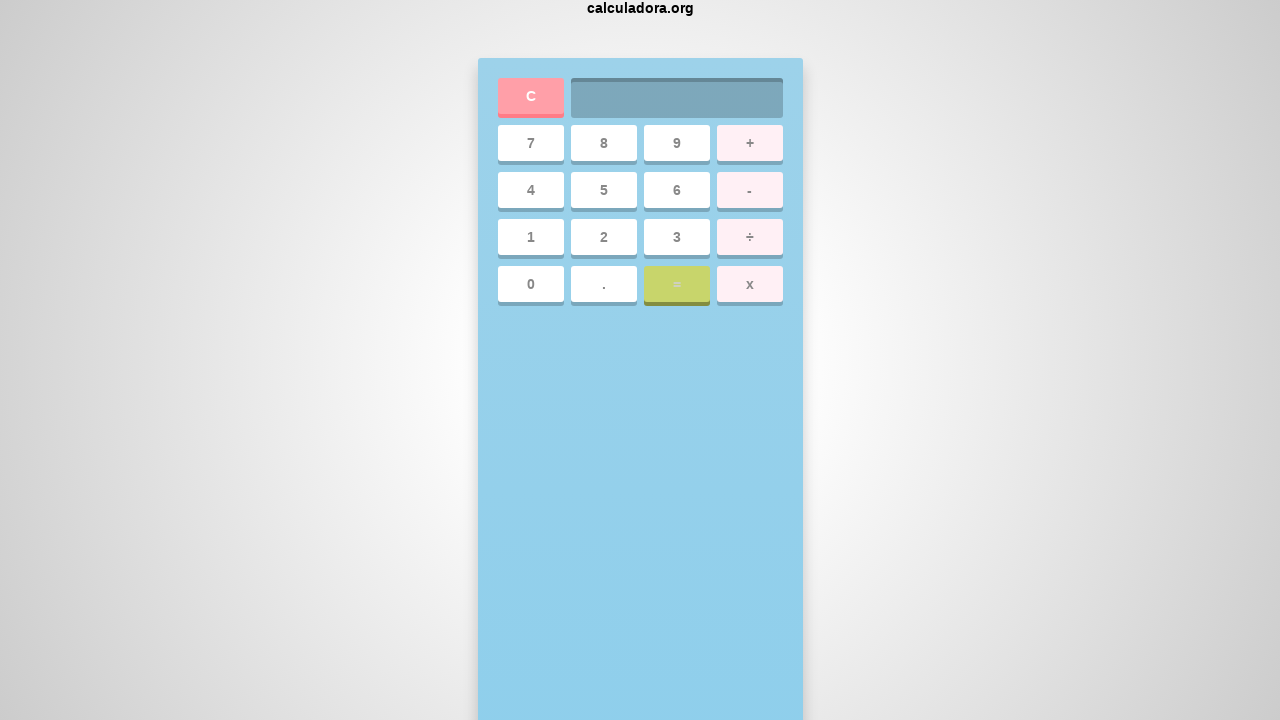

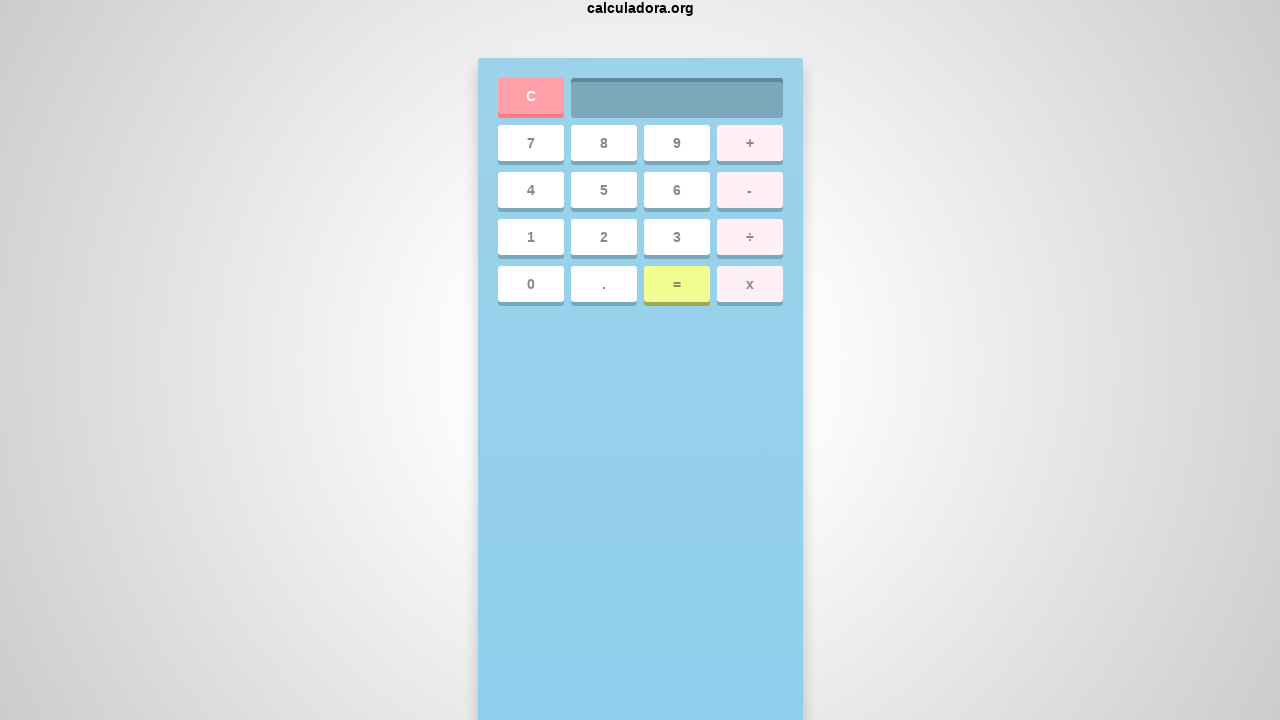